Tests browser window handling by clicking a link that opens a new window, then switching to the new window and closing it based on its title.

Starting URL: https://opensource-demo.orangehrmlive.com/web/index.php/auth/login

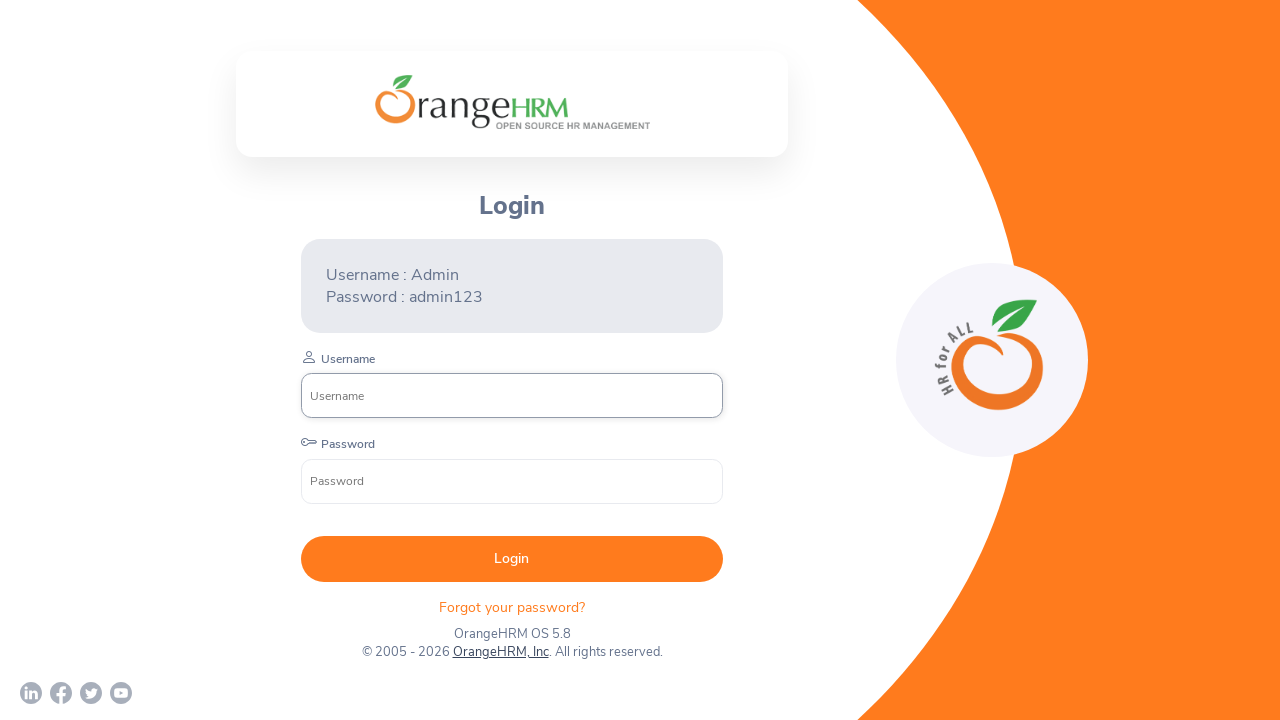

Clicked 'OrangeHRM, Inc' link and new window opened at (500, 652) on xpath=//a[normalize-space()='OrangeHRM, Inc']
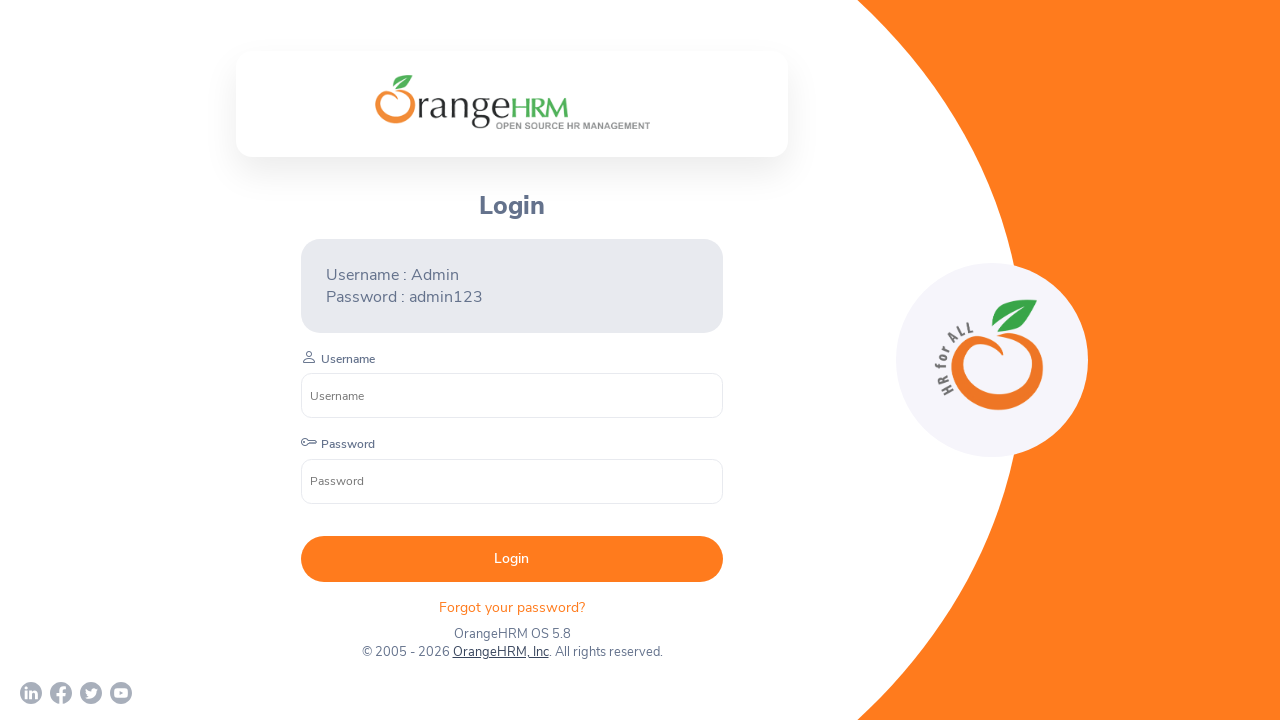

New window finished loading
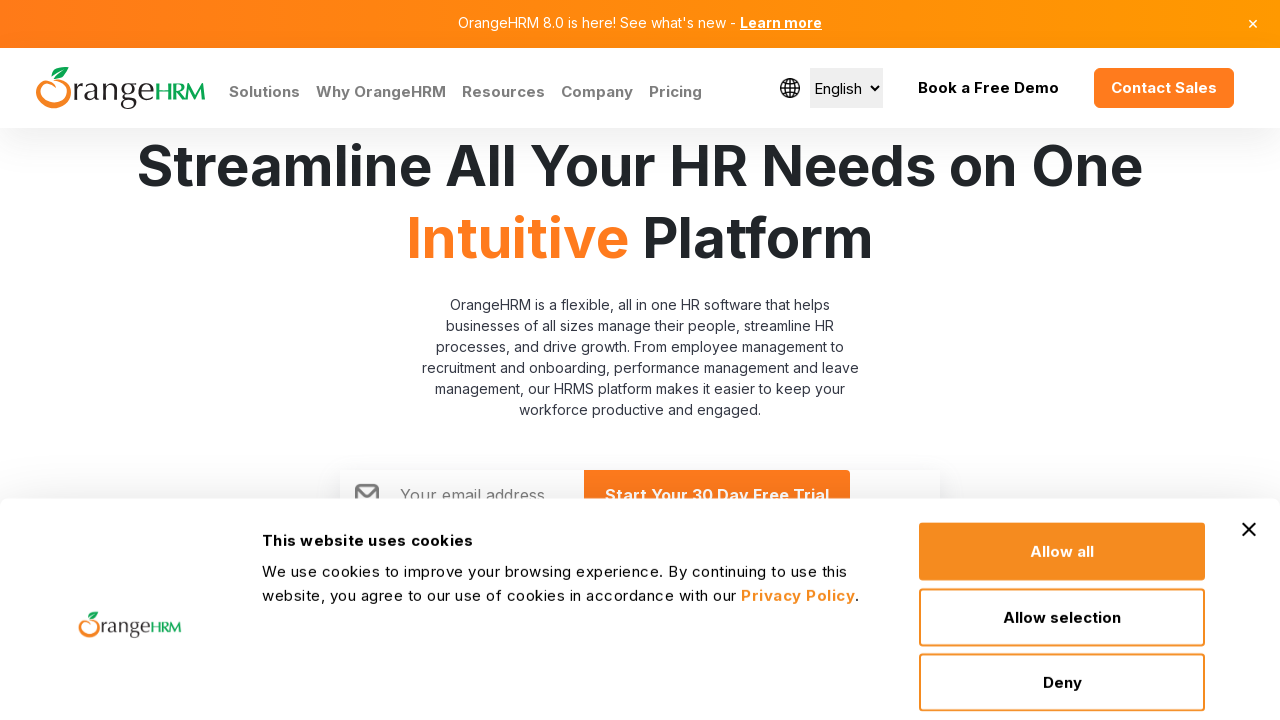

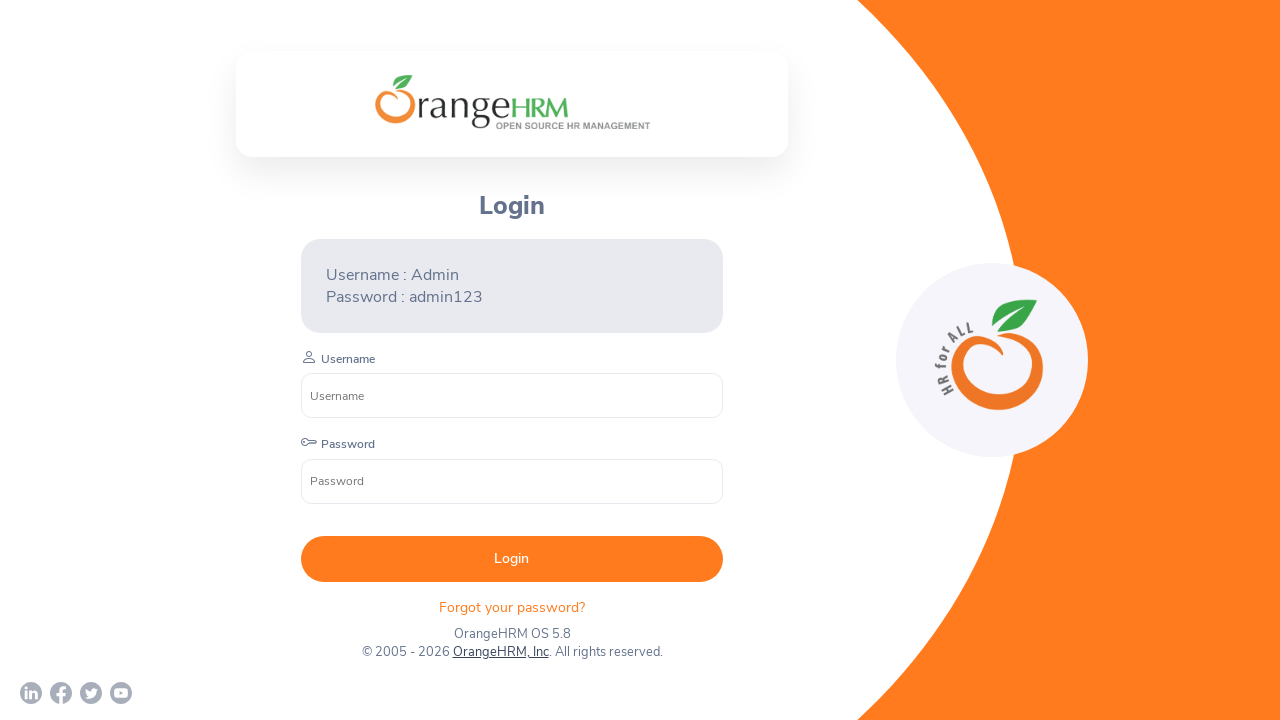